Tests dynamic element addition and removal by clicking Add Element button, verifying Delete button appears, then clicking Delete button

Starting URL: https://the-internet.herokuapp.com/add_remove_elements/

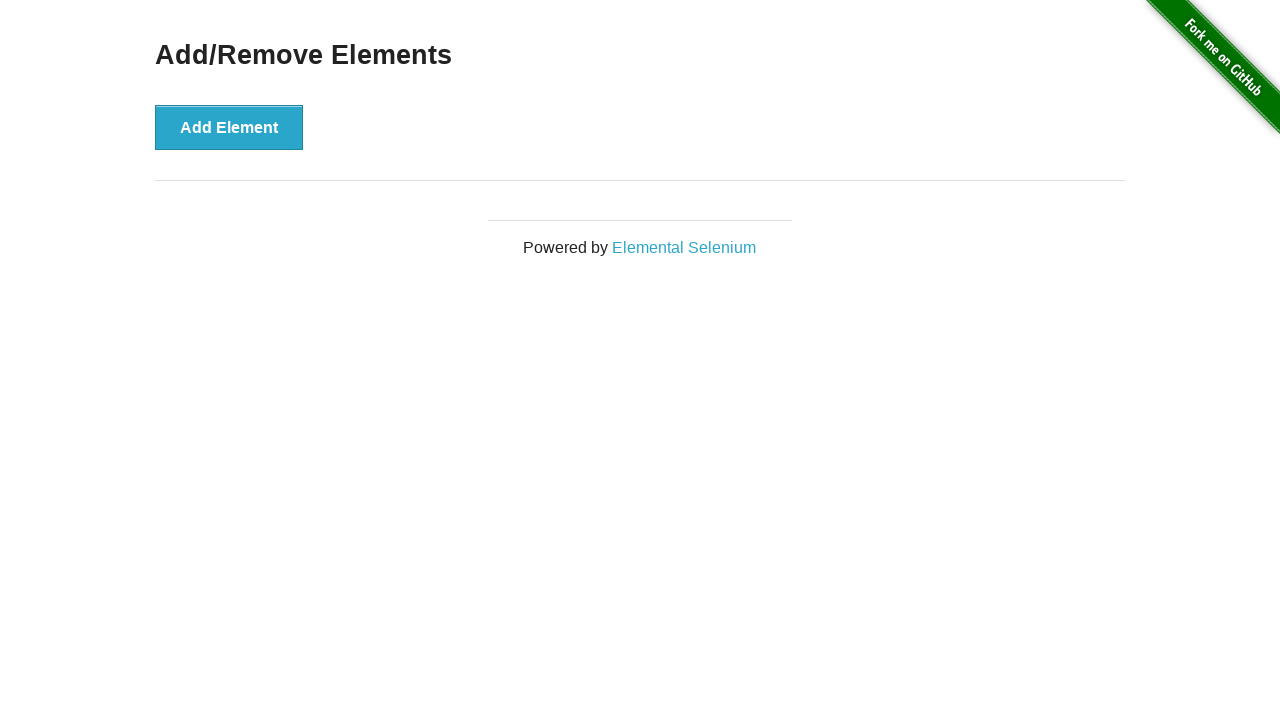

Clicked Add Element button to create a new element at (229, 127) on button[onclick='addElement()']
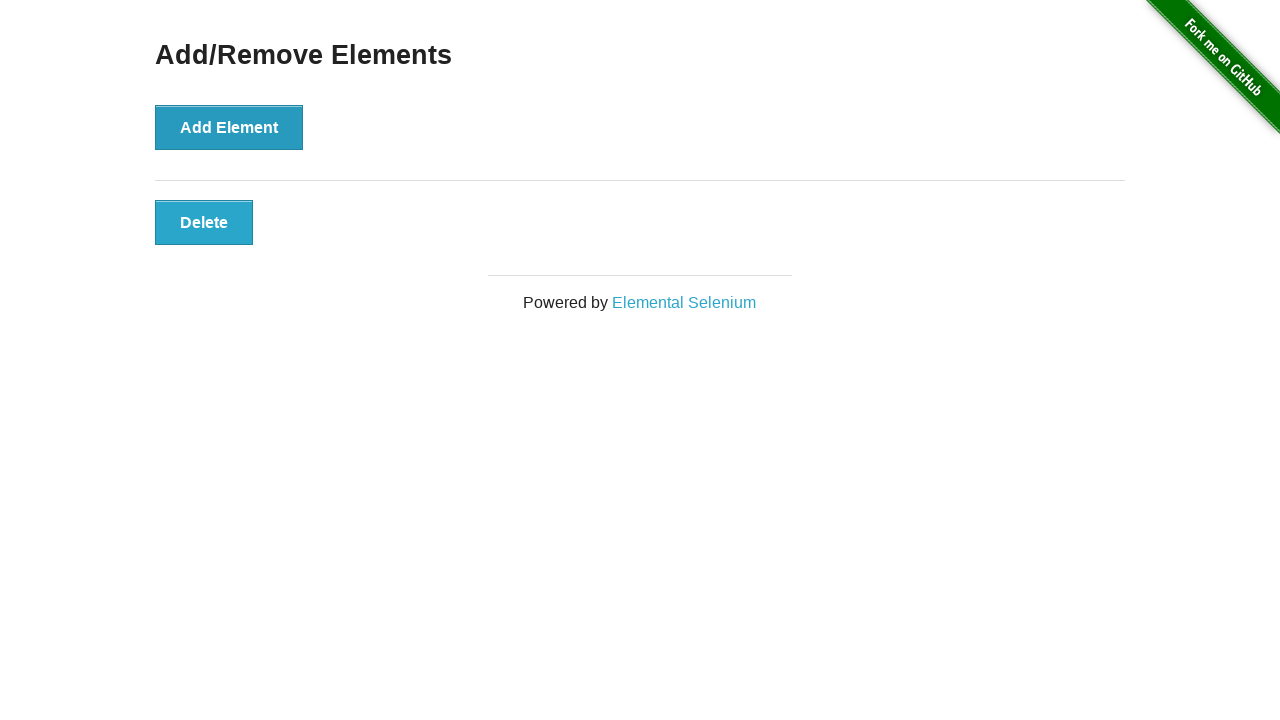

Delete button appeared after adding element
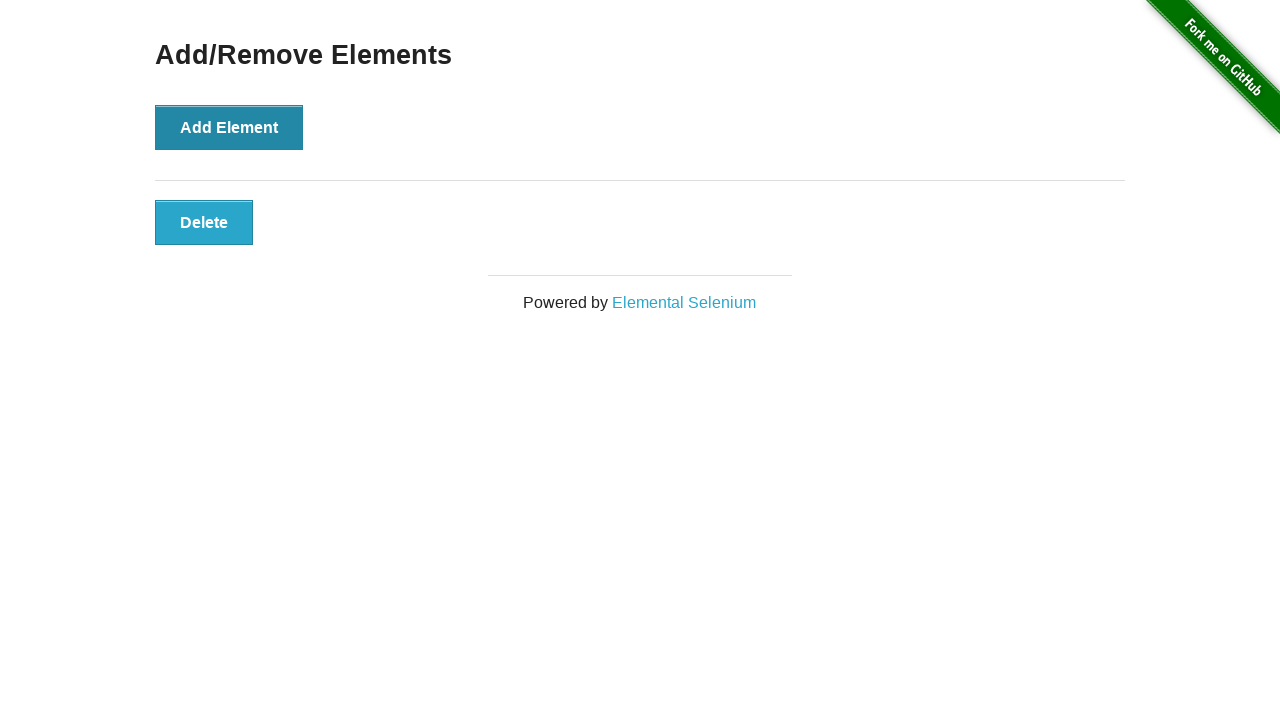

Clicked Delete button to remove the added element at (204, 222) on button.added-manually
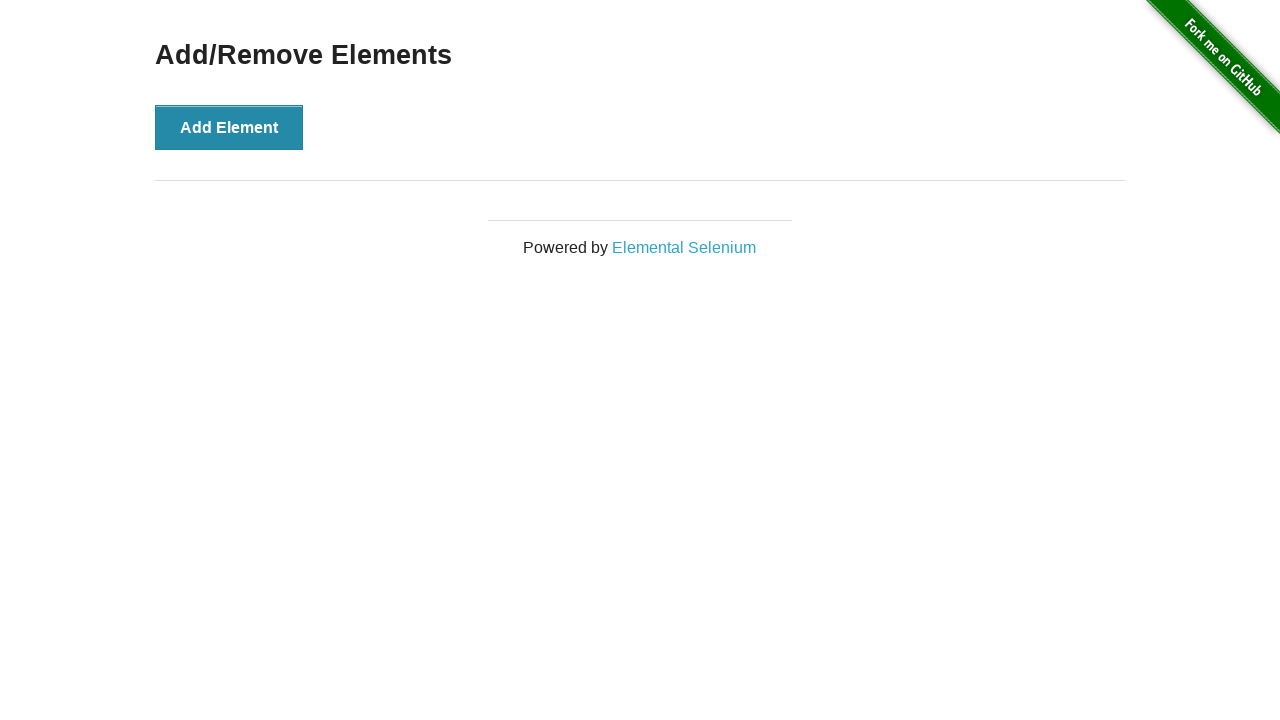

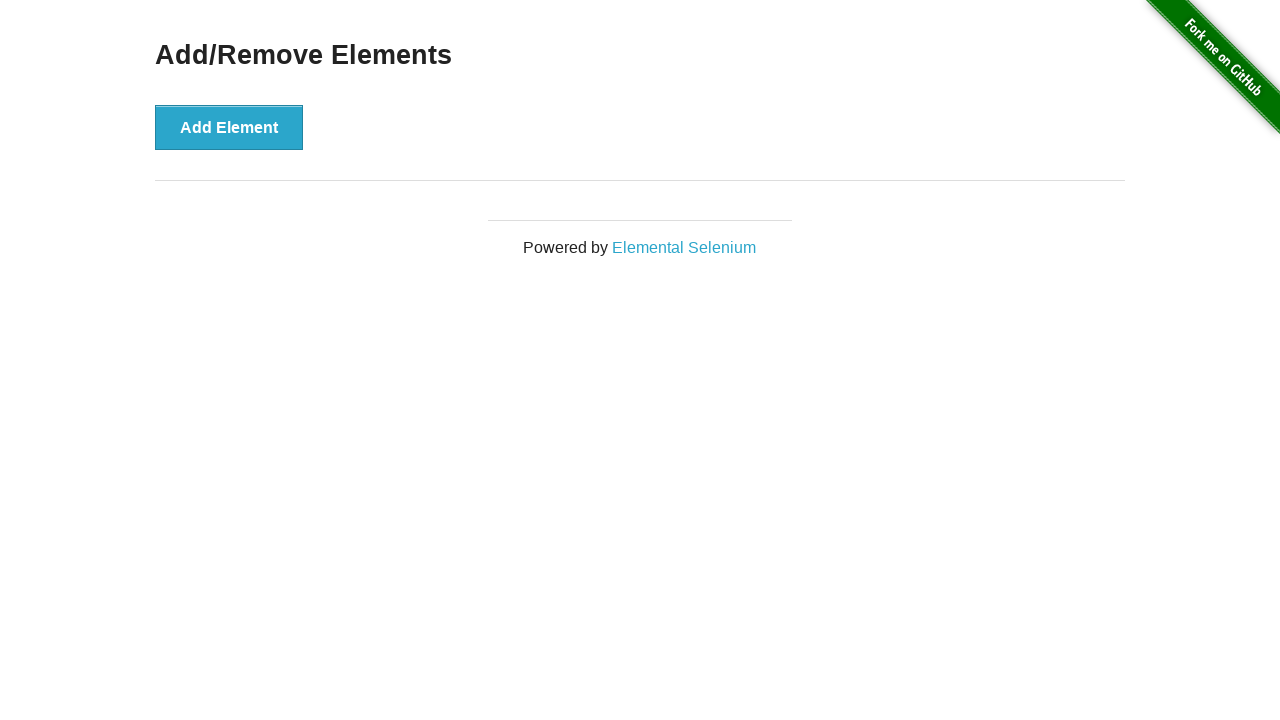